Tests A/B test opt-out functionality by visiting the split test page, verifying initial A/B test state, adding an opt-out cookie, refreshing the page, and confirming the opt-out worked.

Starting URL: http://the-internet.herokuapp.com/abtest

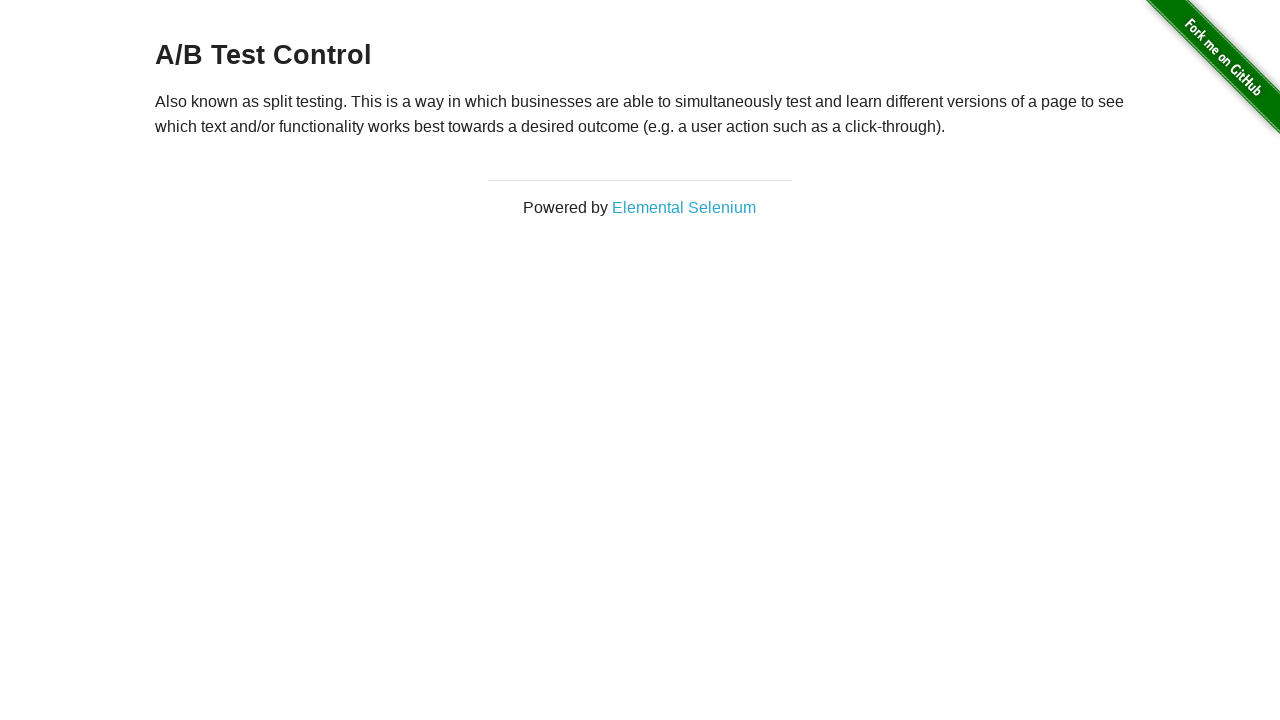

Located the h3 heading element
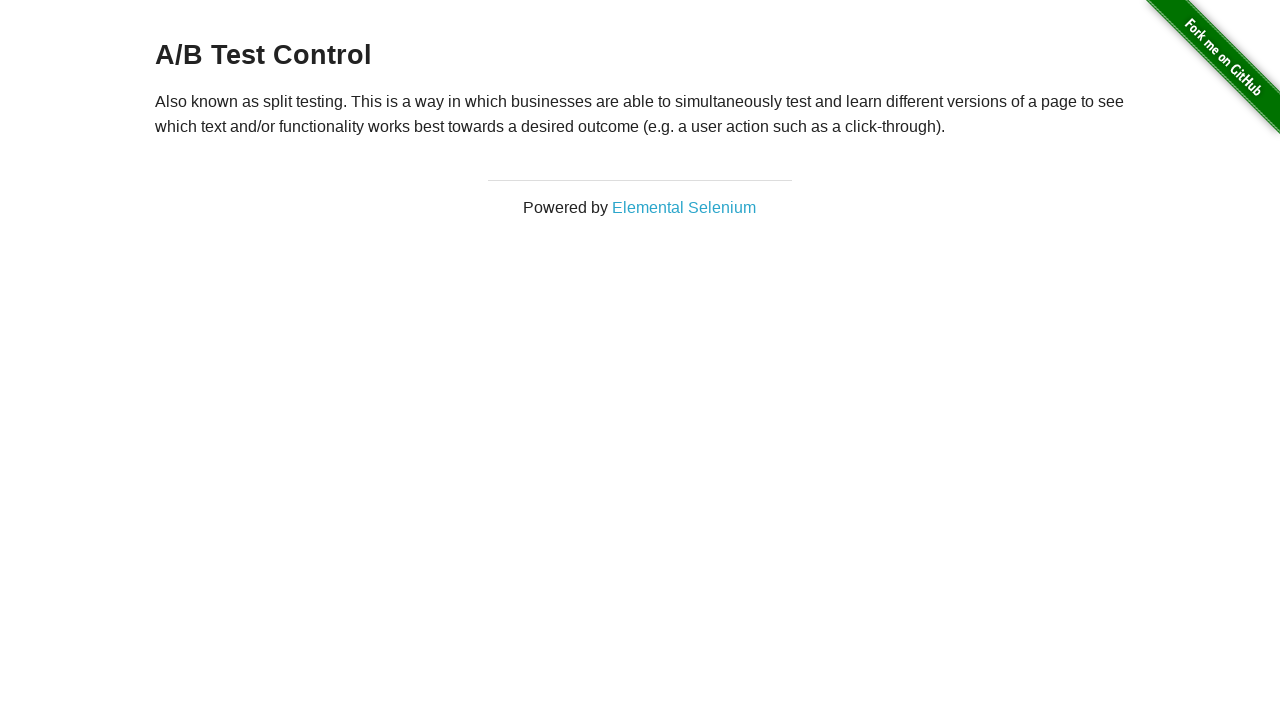

Retrieved heading text content
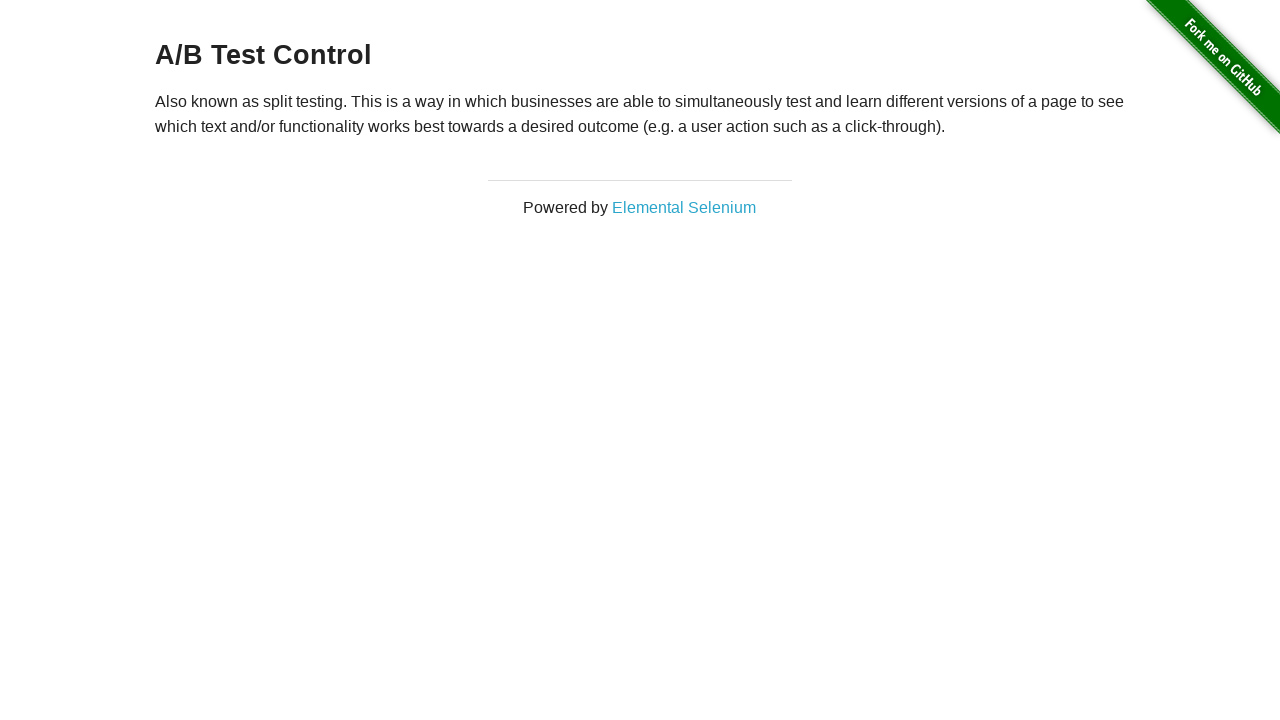

Verified initial A/B test state - heading is either 'A/B Test Variation 1' or 'A/B Test Control'
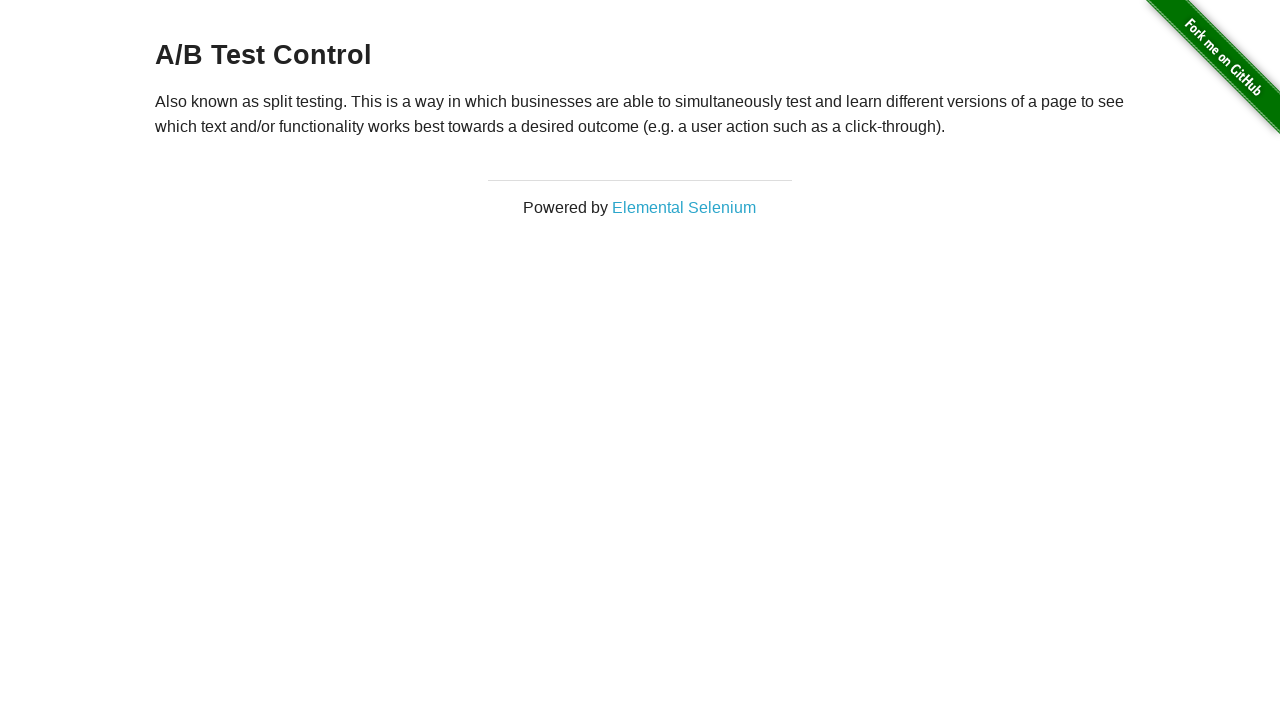

Added optimizelyOptOut cookie with value 'true'
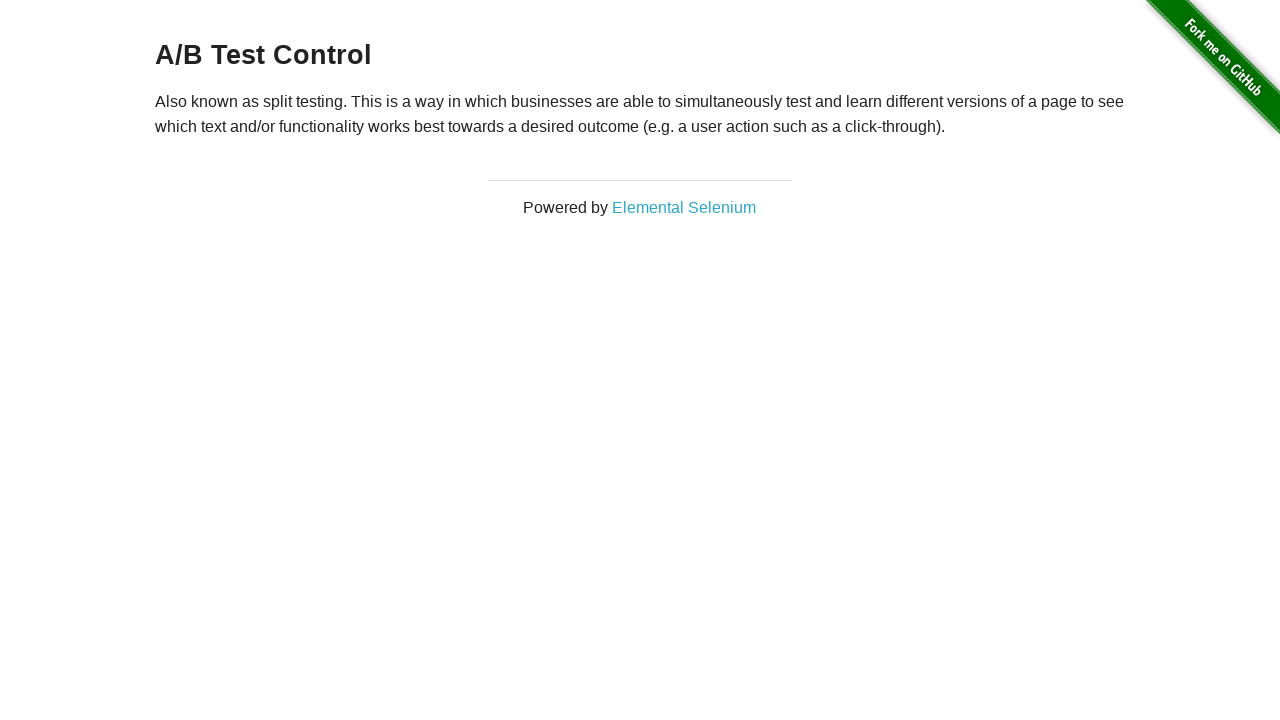

Refreshed the page after adding opt-out cookie
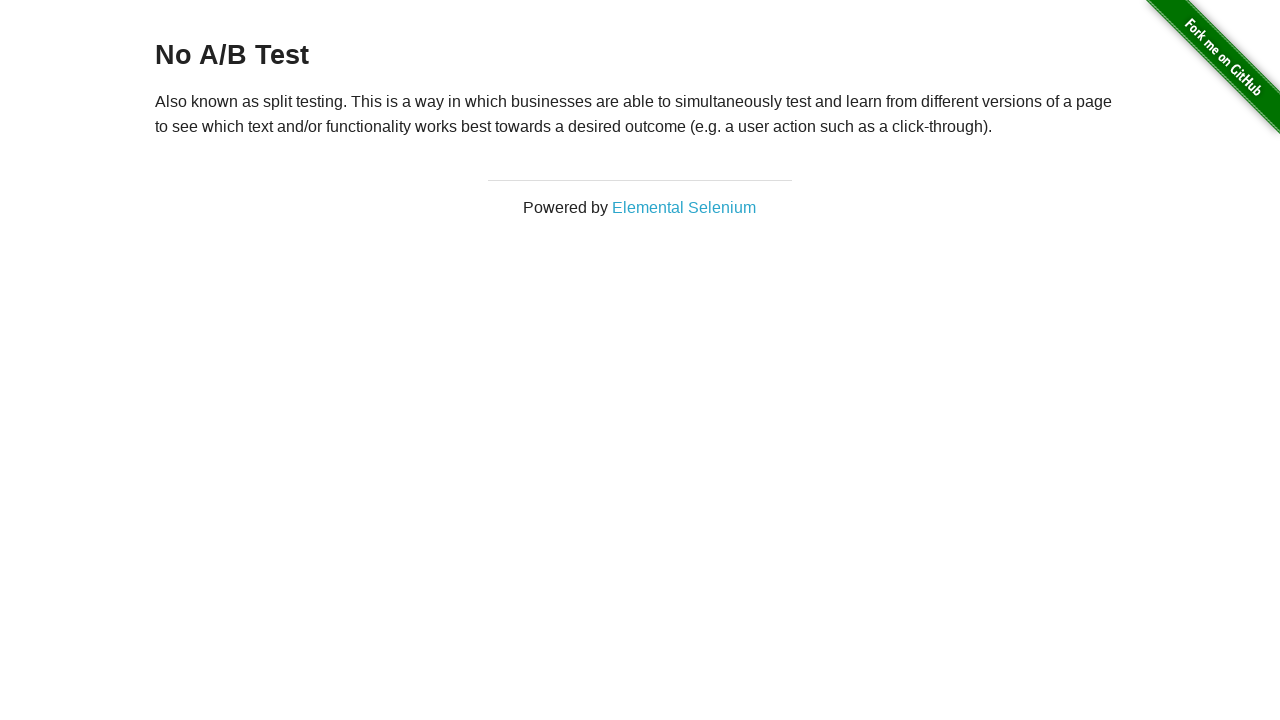

Retrieved heading text after page refresh
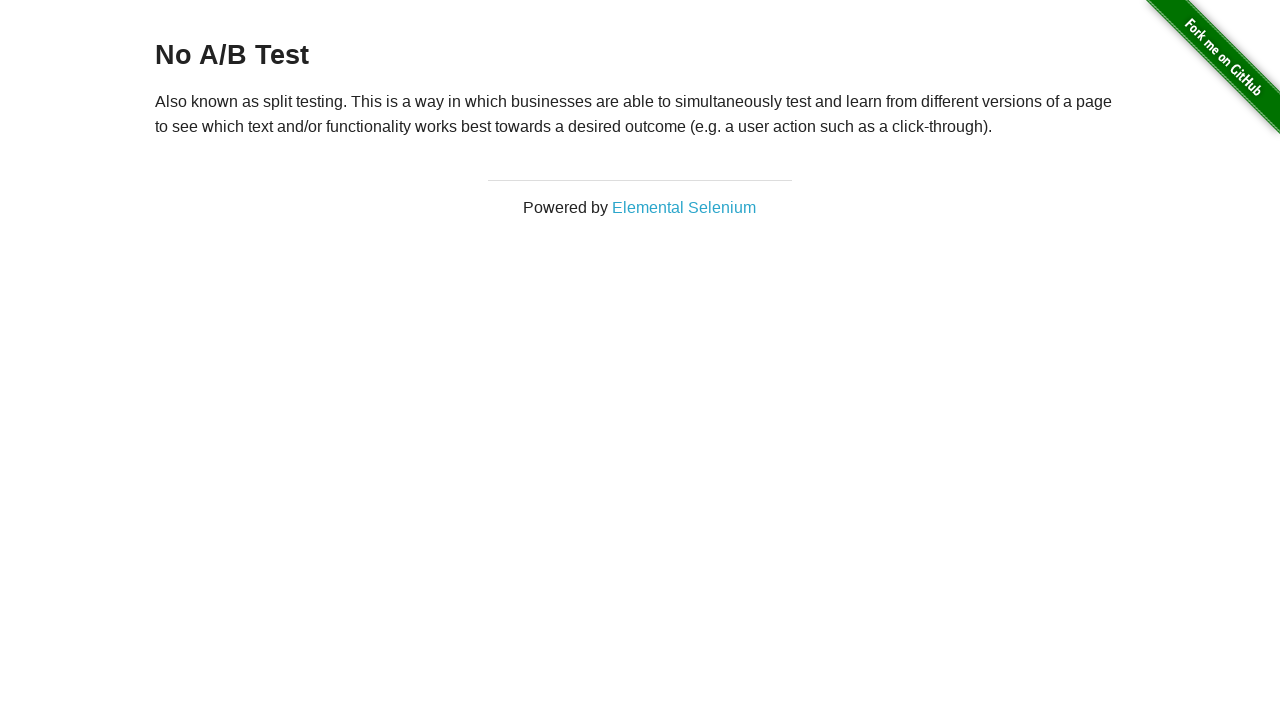

Verified opt-out was successful - heading now shows 'No A/B Test'
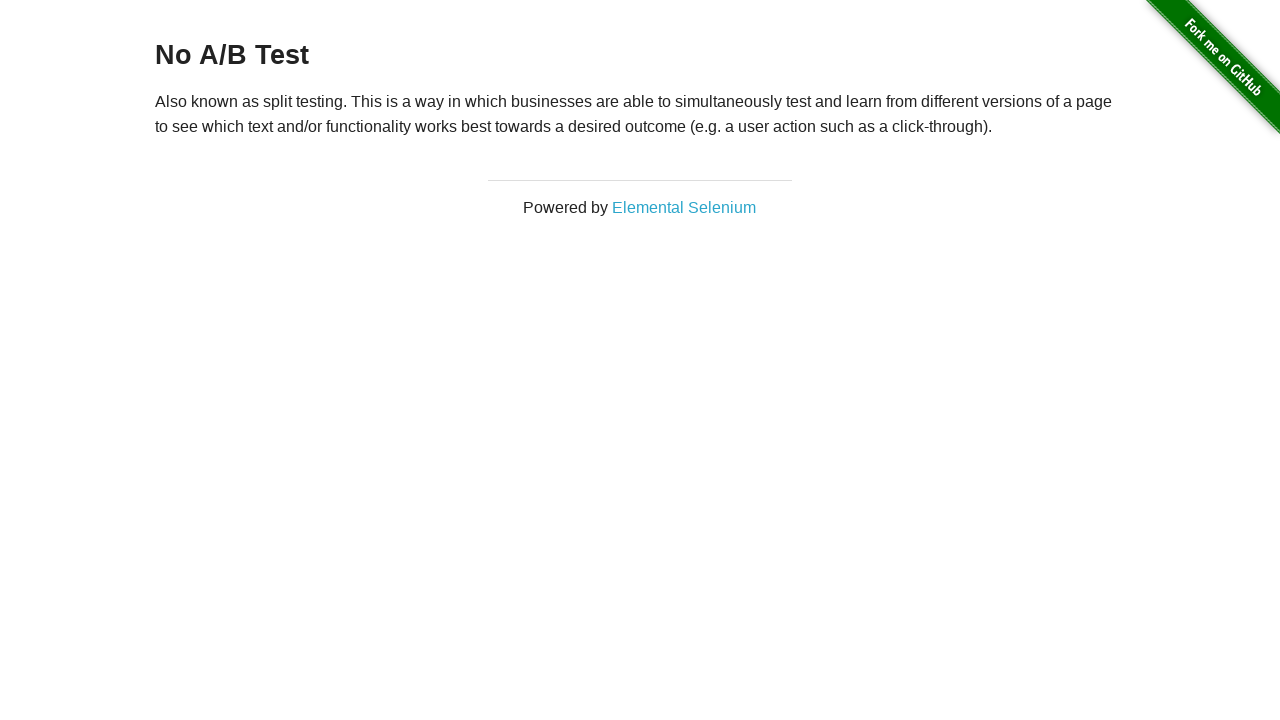

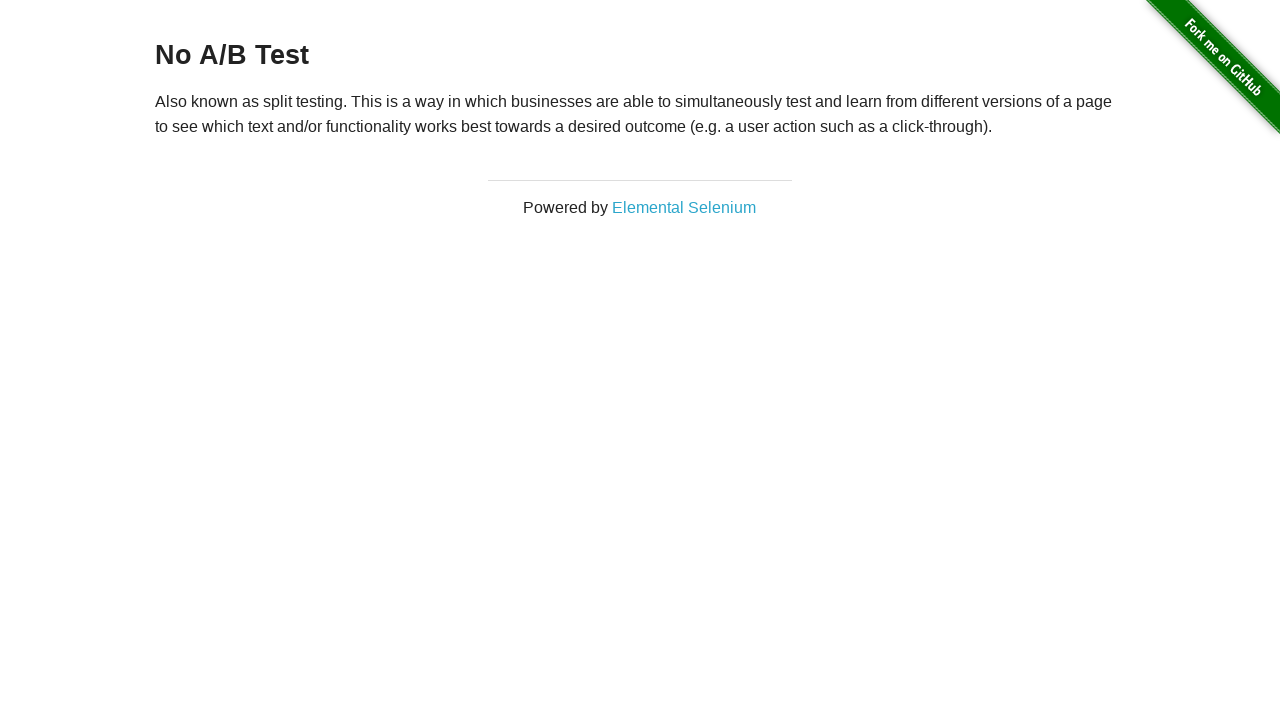